Tests multiple window handling by clicking a link that opens a new window and capturing window handles

Starting URL: https://the-internet.herokuapp.com/windows

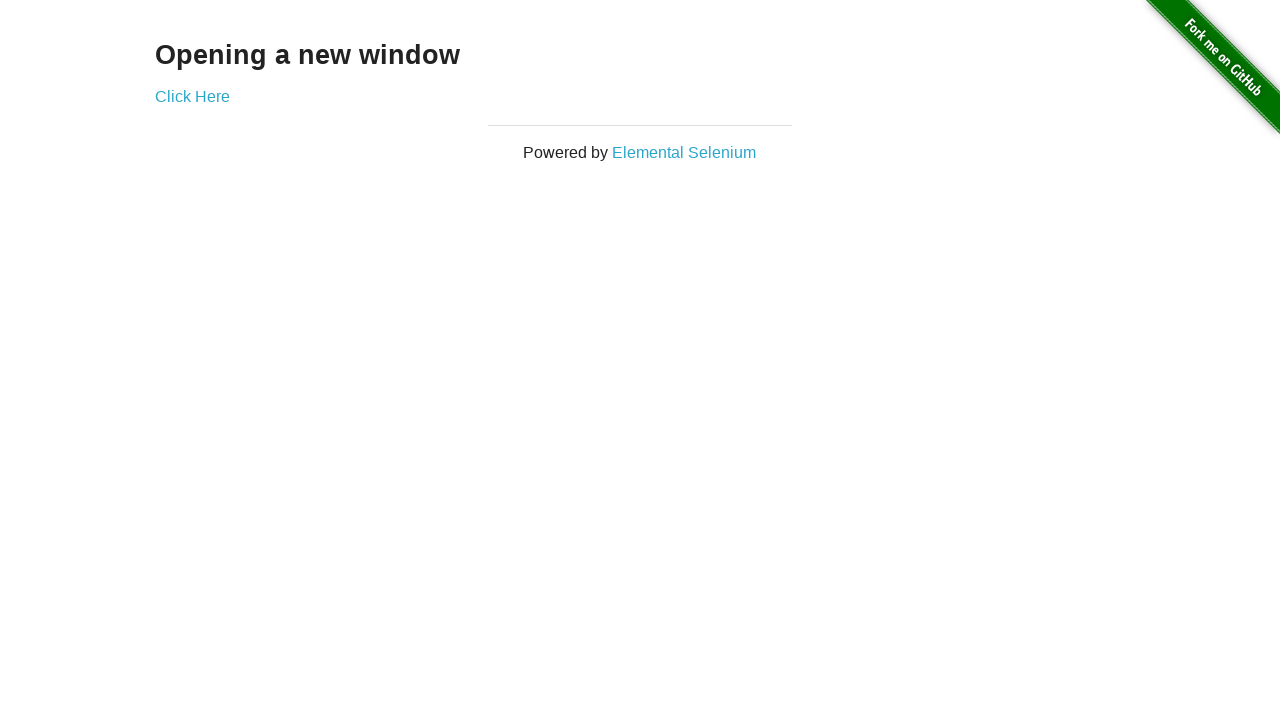

Clicked 'Click Here' link to open new window at (192, 96) on a:has-text('Click Here')
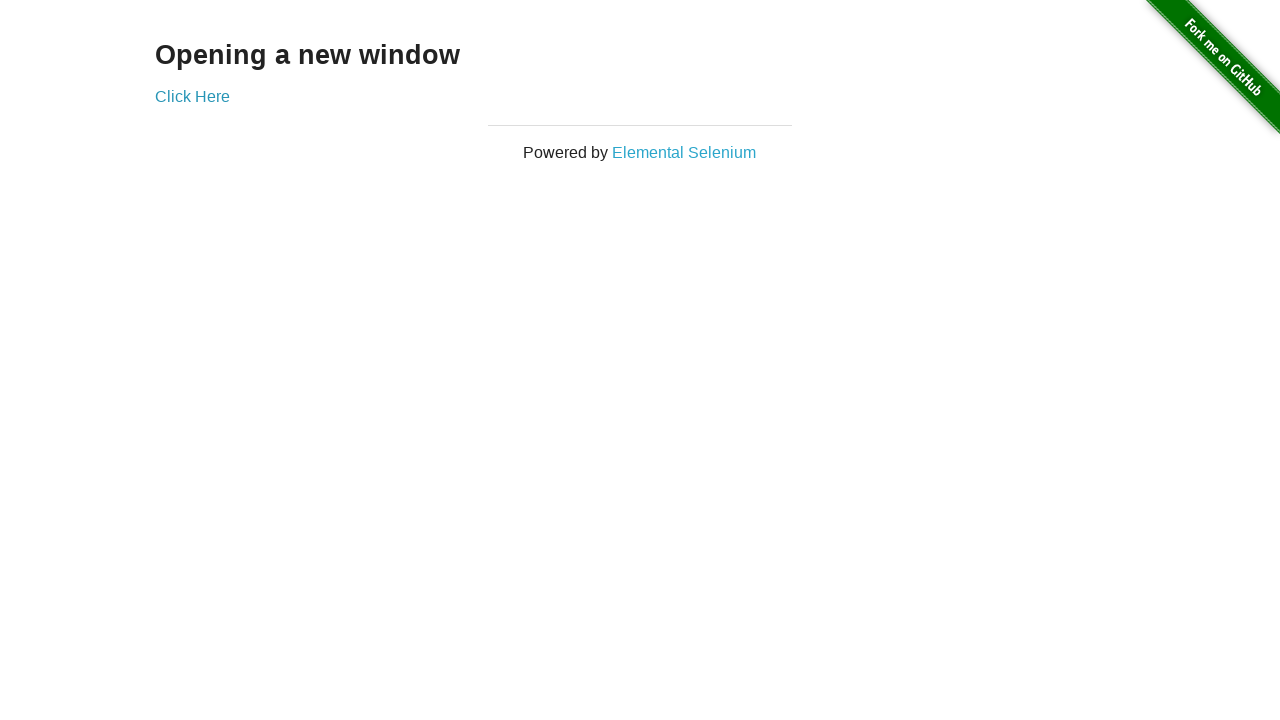

New window opened and captured
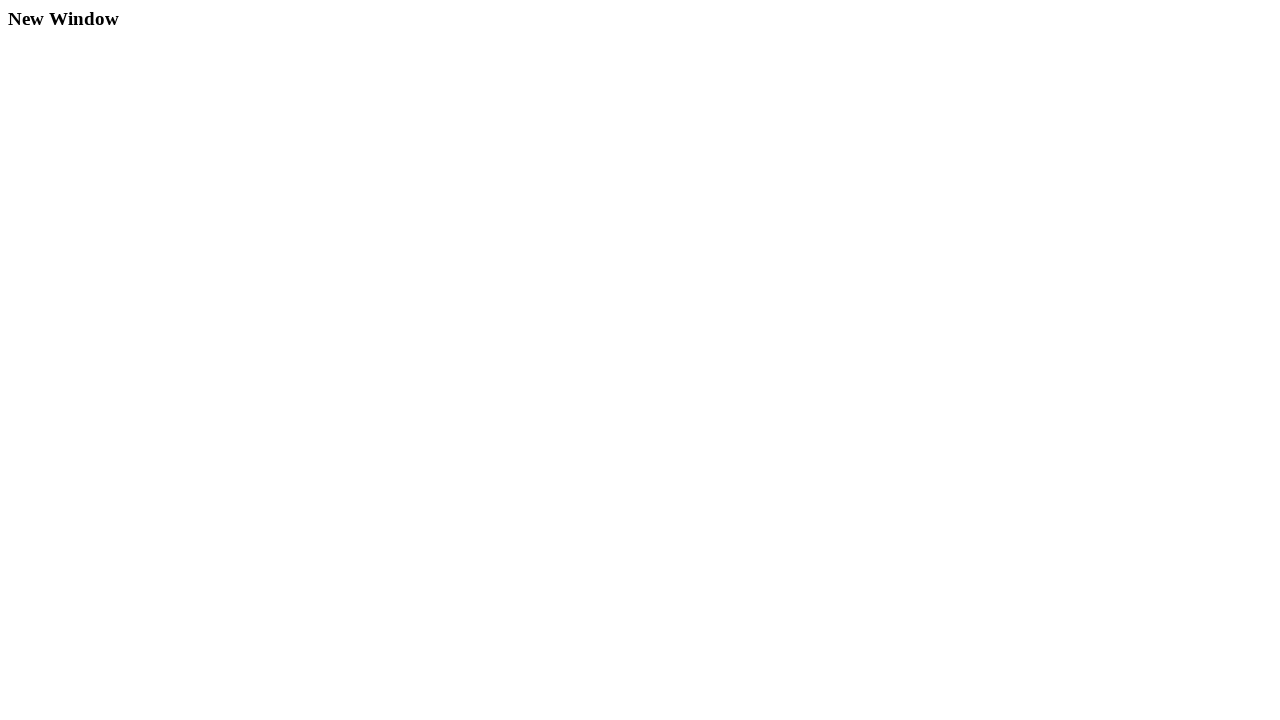

Retrieved all open windows - total count: 2
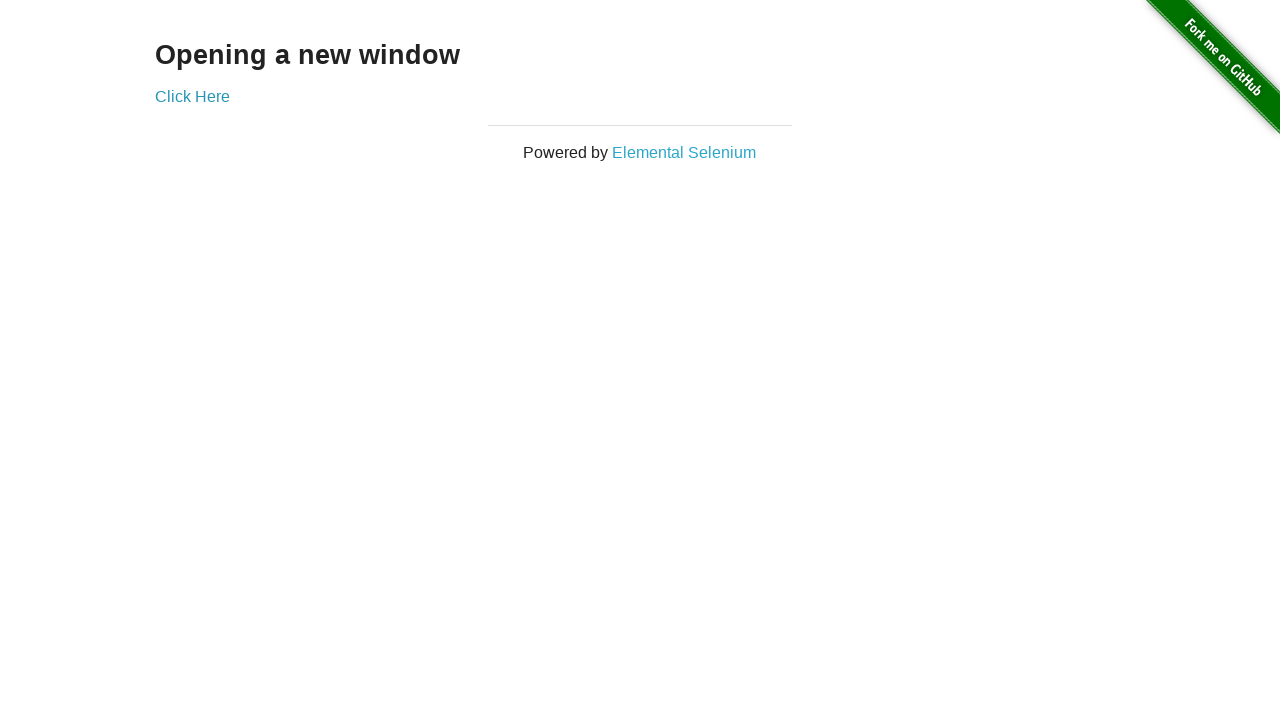

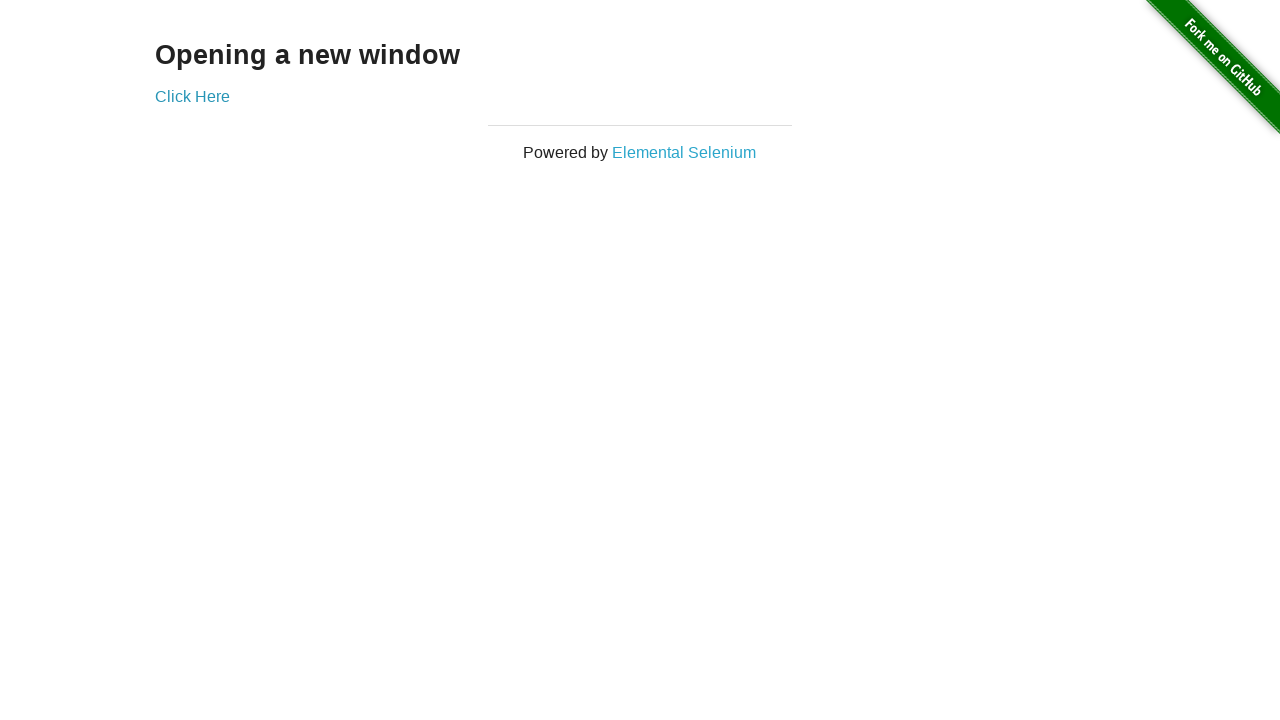